Tests Sign in page by clicking the Sign in link and filling the email/username field

Starting URL: https://www.rediff.com/

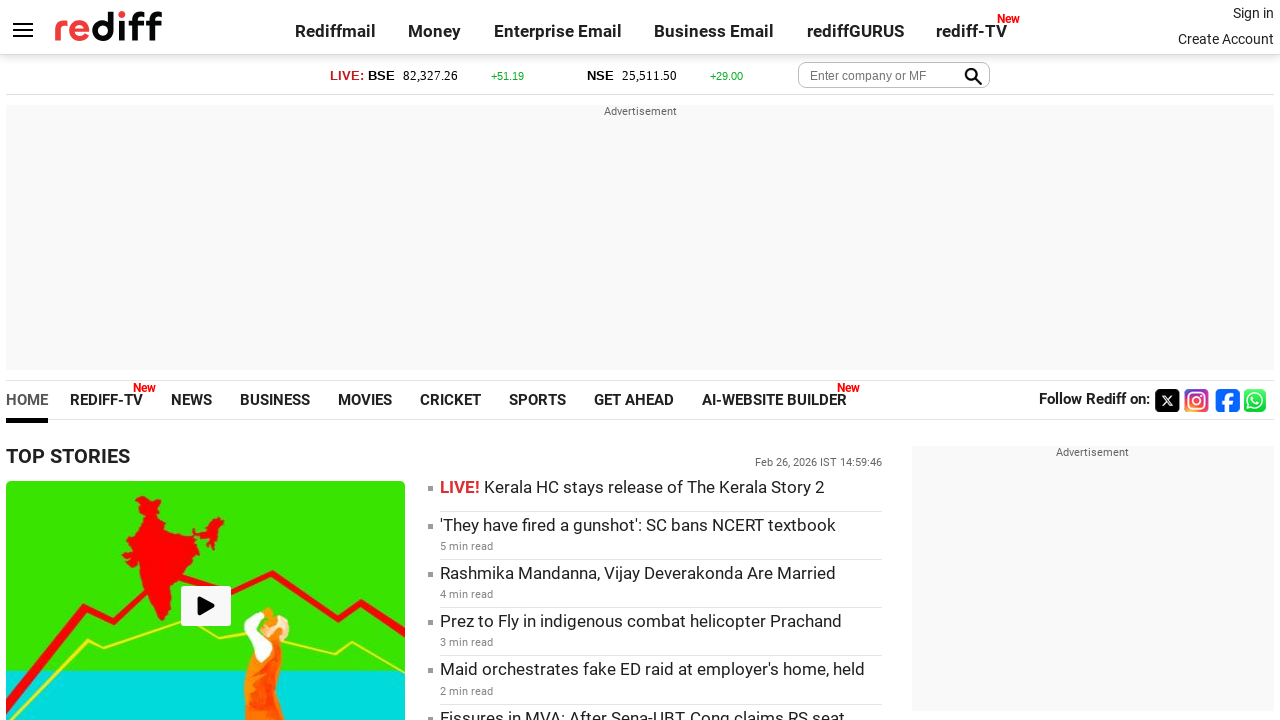

Clicked Sign in link on Rediff homepage at (1253, 13) on a:text('Sign in')
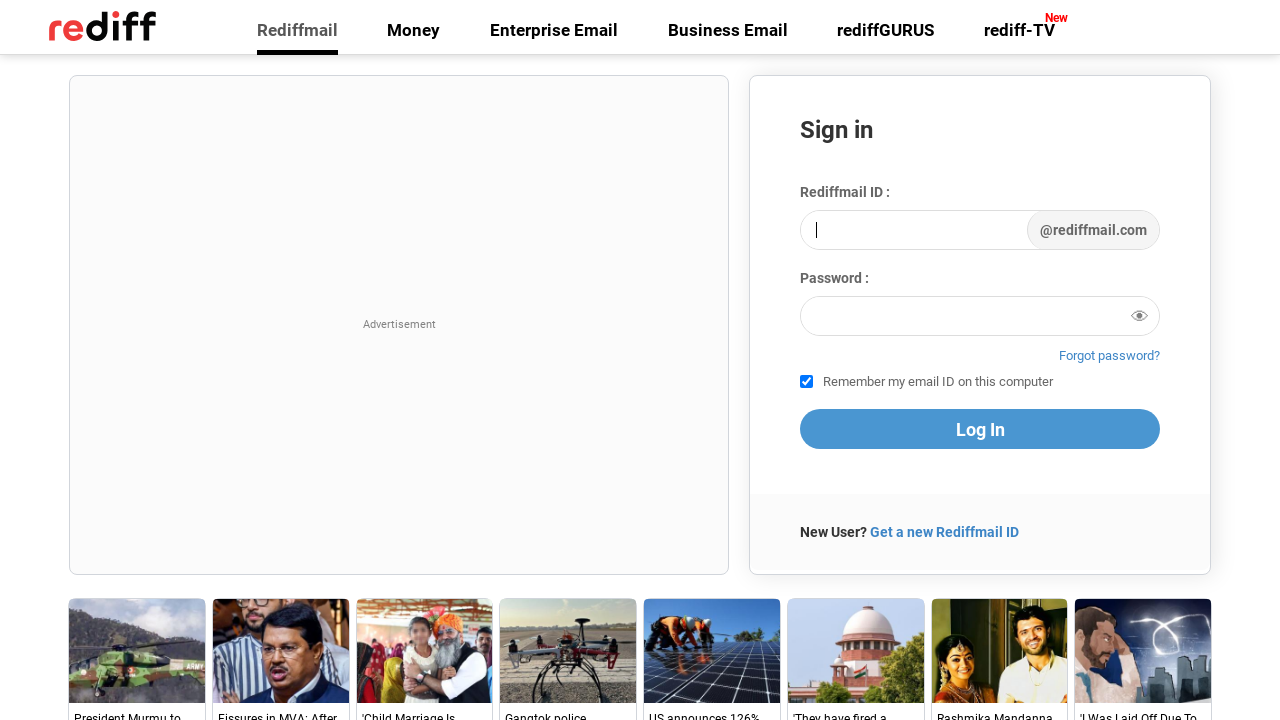

Filled email/username field with 'testuser123@example.com' on xpath=//input[@id='login1']
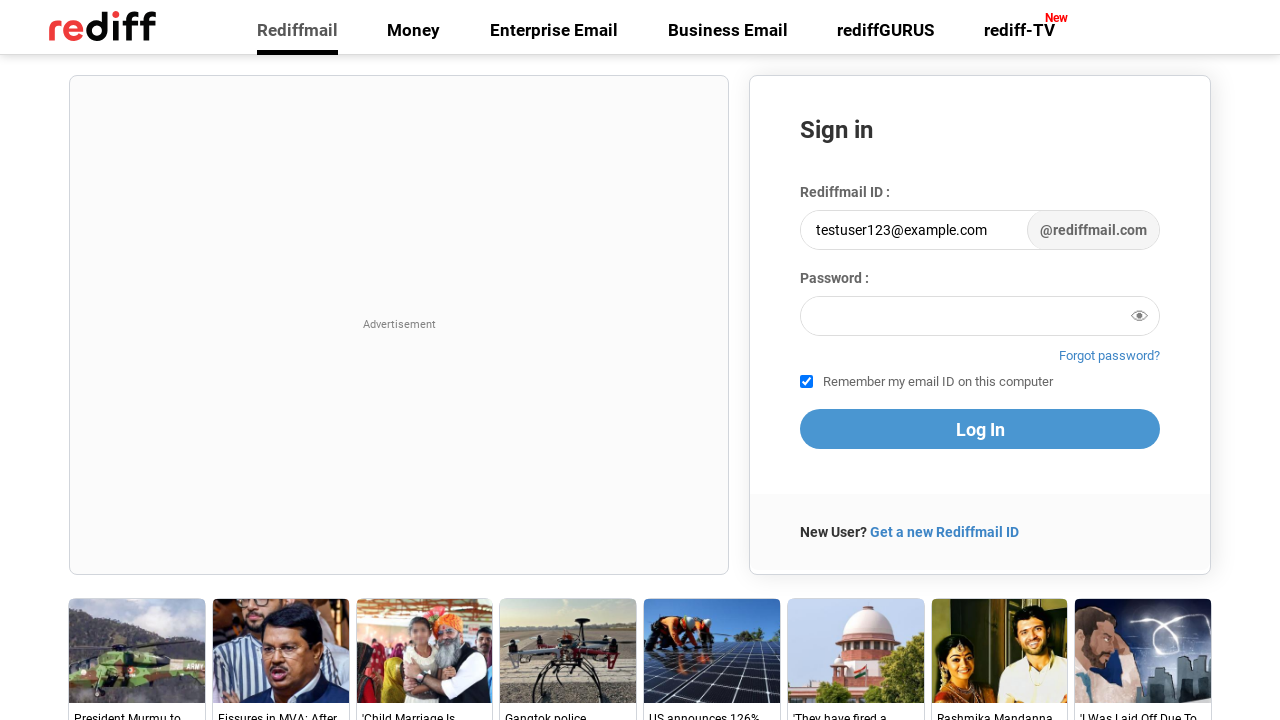

Waited 4 seconds for action to complete
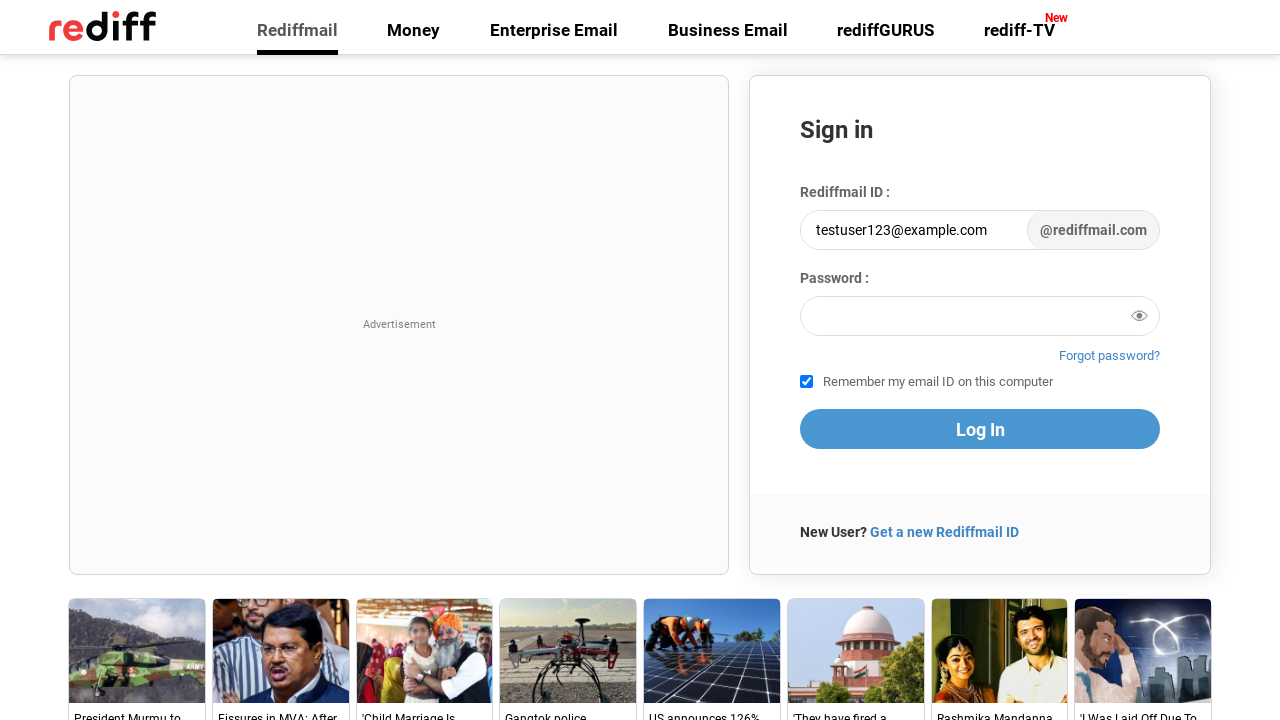

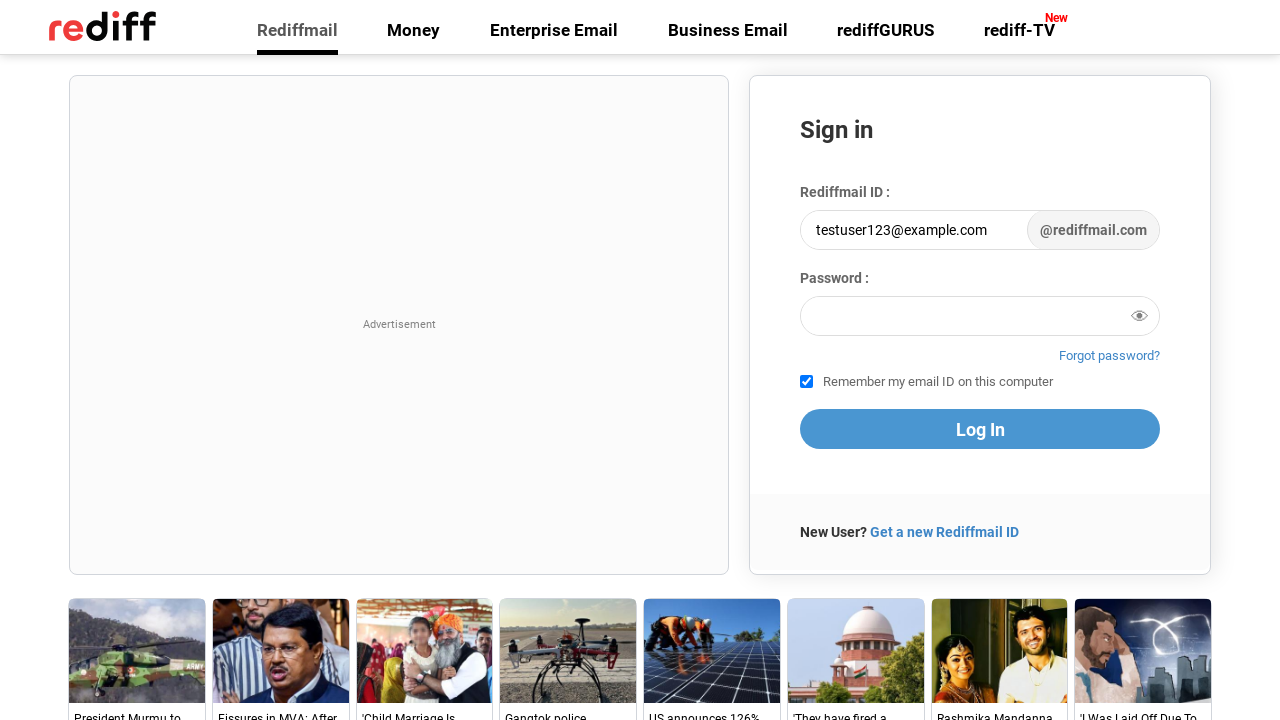